Navigates to testotomasyonu.com and verifies that the page title contains "Test Otomasyonu"

Starting URL: https://www.testotomasyonu.com

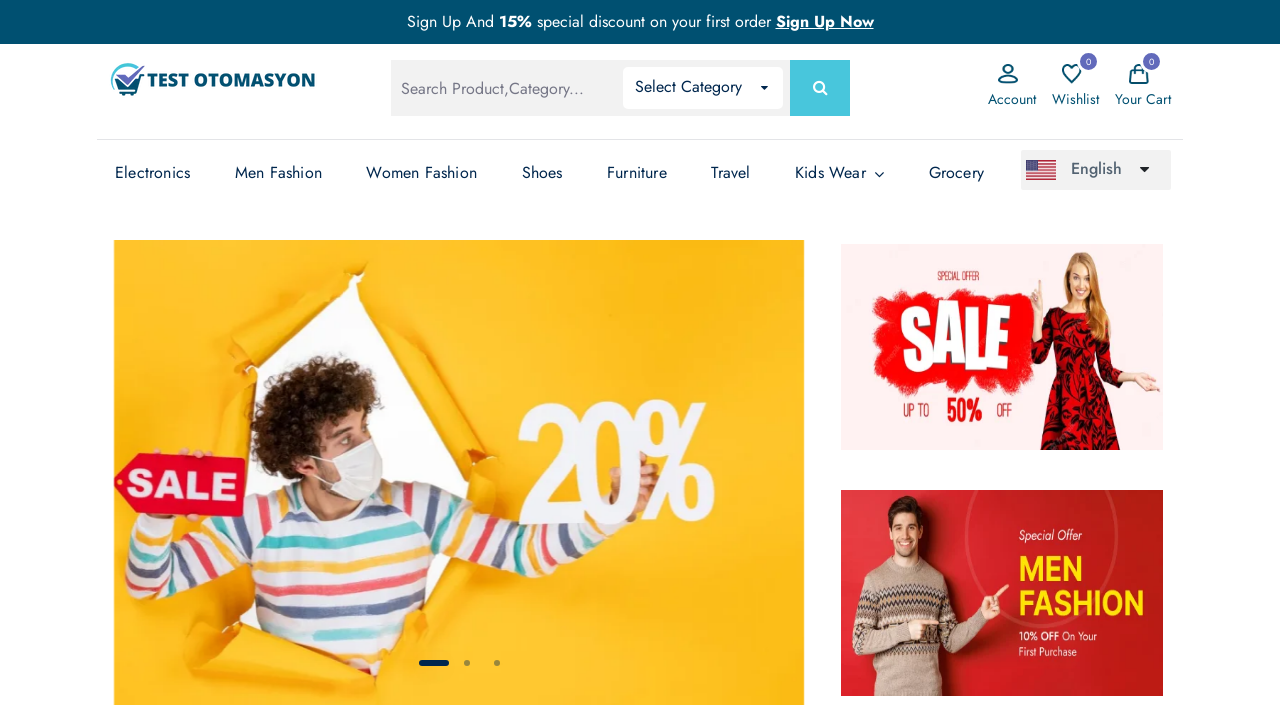

Waited for page to reach domcontentloaded state
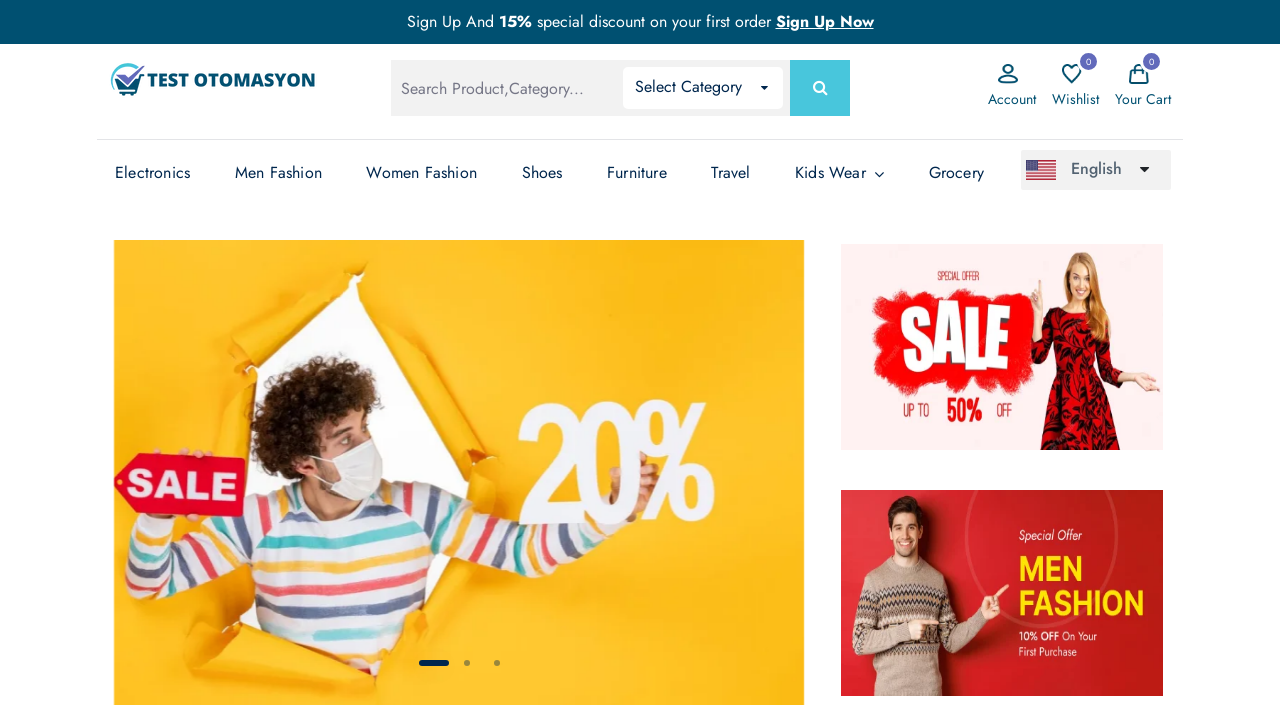

Verified page title contains 'Test Otomasyonu'
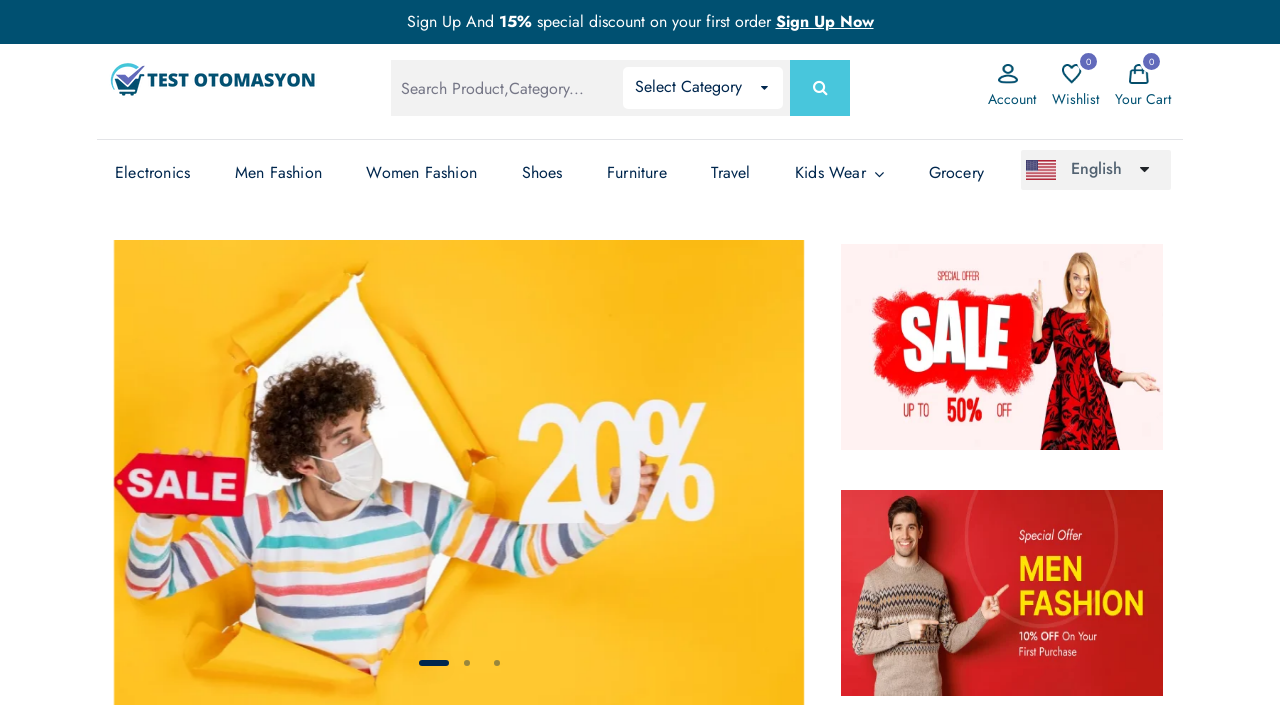

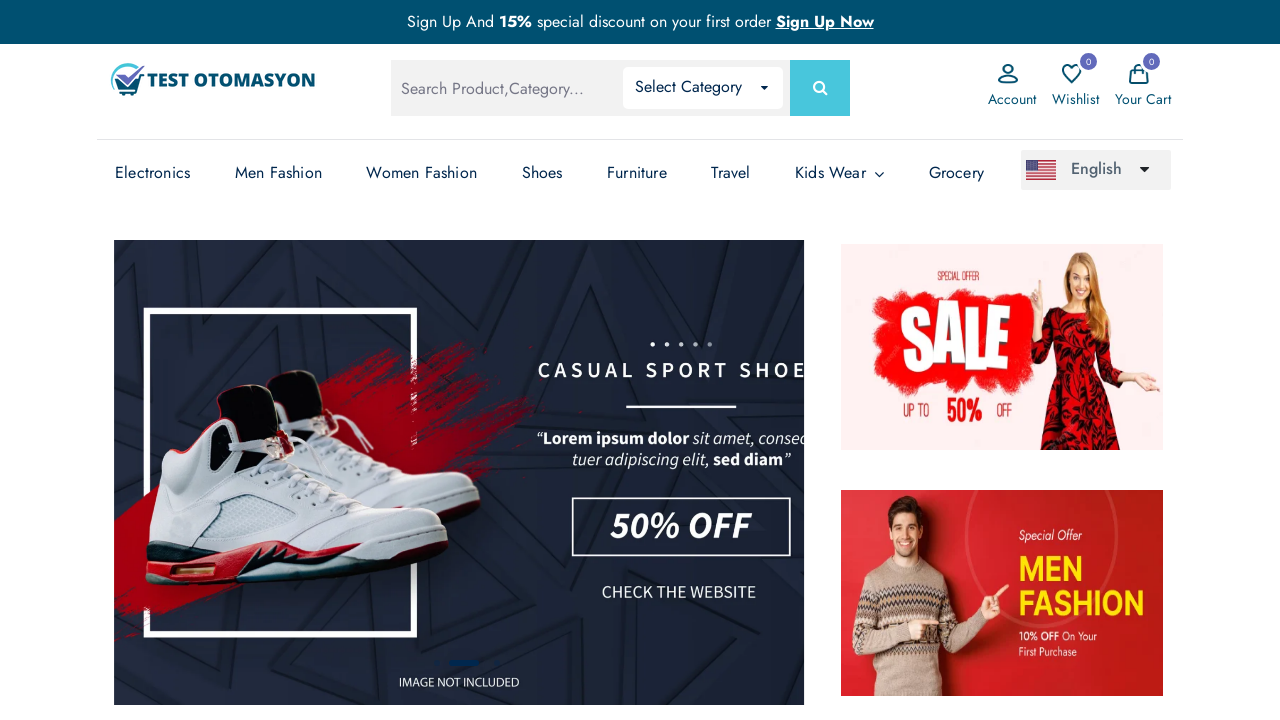